Fills out an online admission form with student information including name, email, mobile number, and college

Starting URL: https://www.mindrisers.com.np/online-admission#admission-form

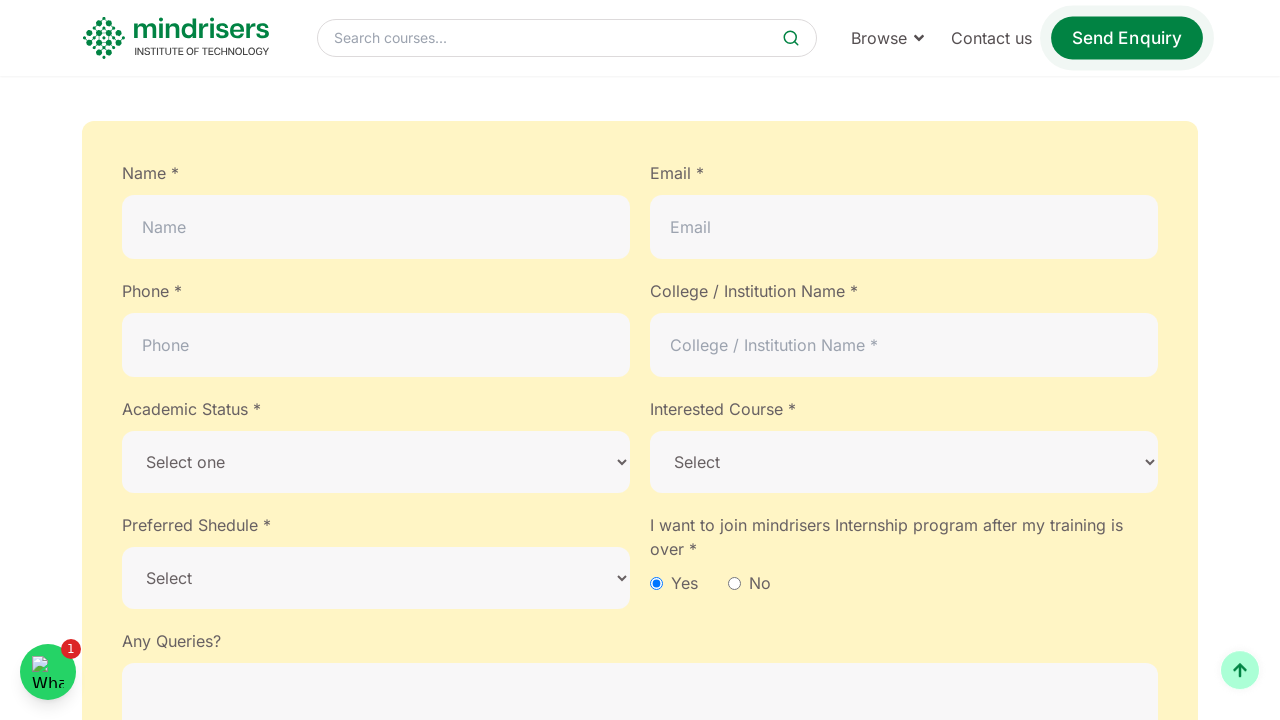

Filled full name field with 'John Anderson' on #full_name
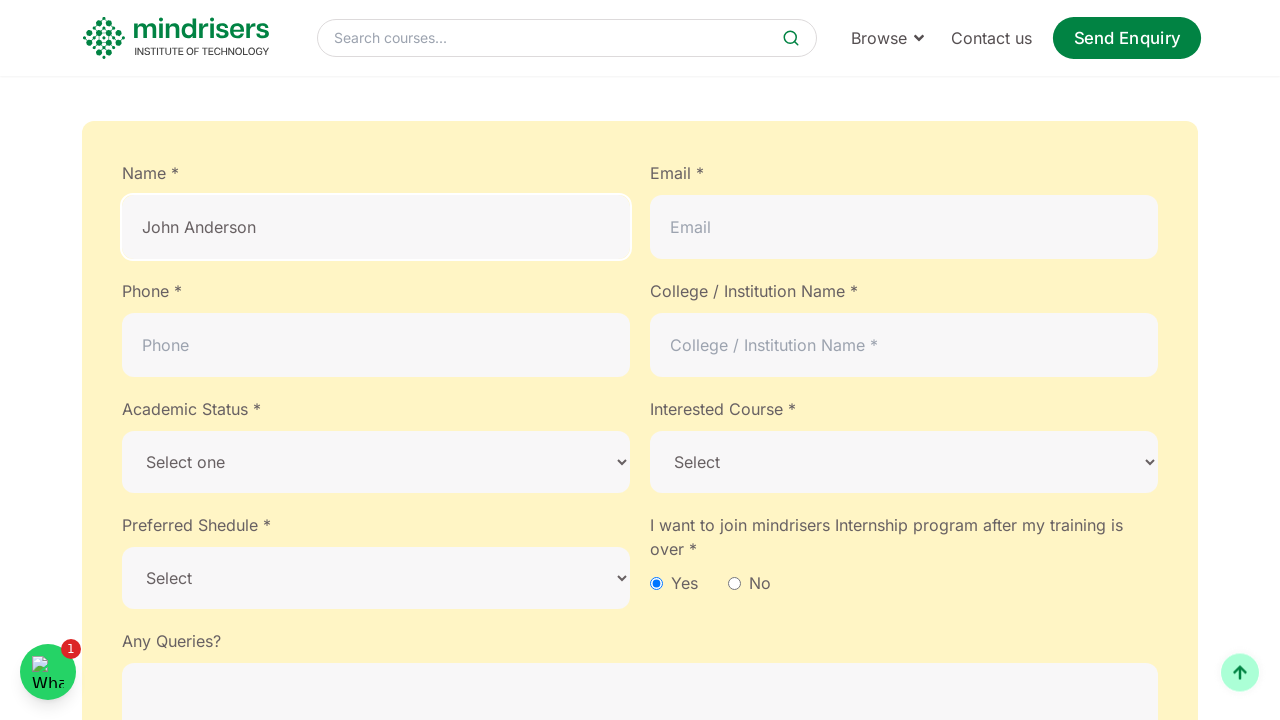

Filled email field with 'janderson2024@example.com' on #email
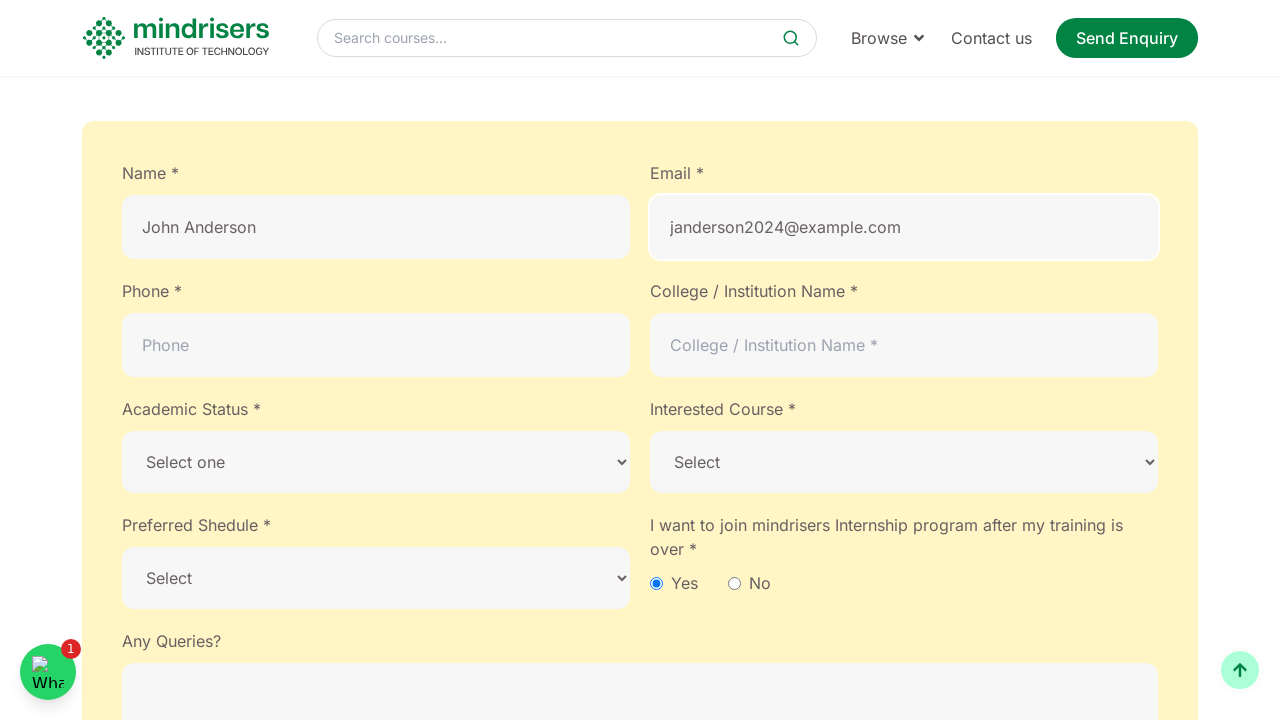

Filled mobile number field with '9876543210' on #mobile_no
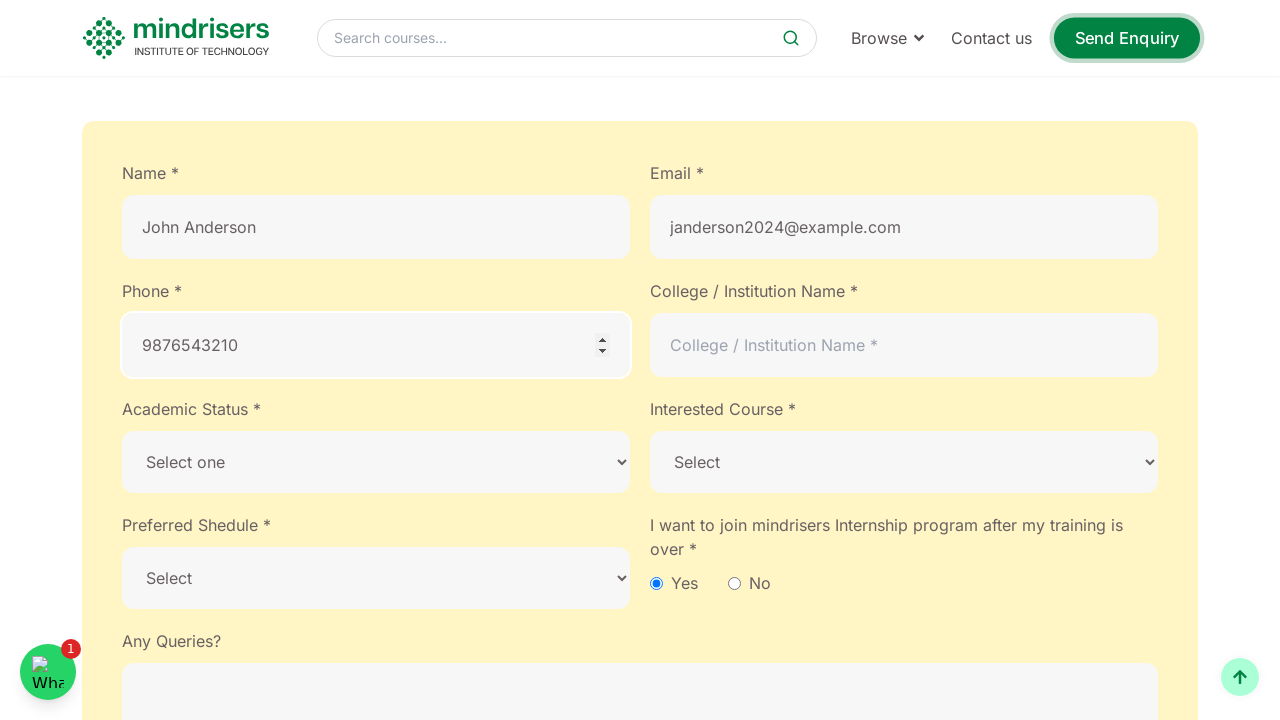

Filled college field with 'State University' on #college
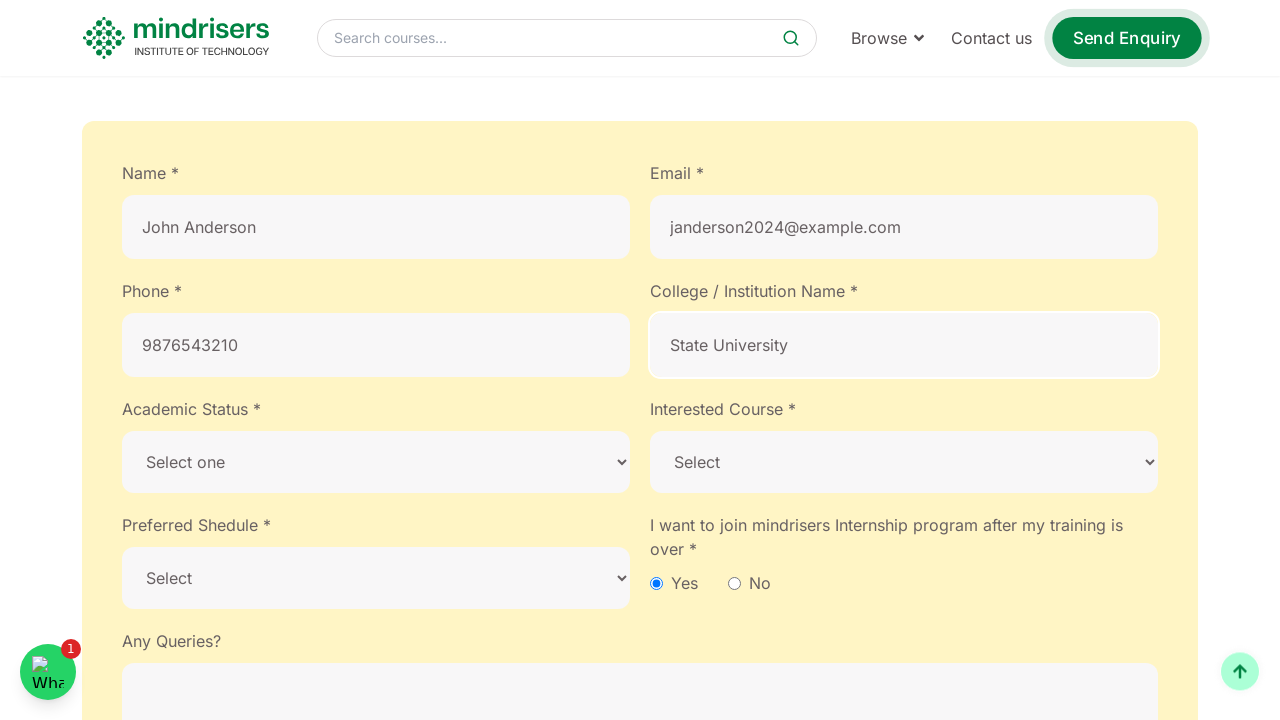

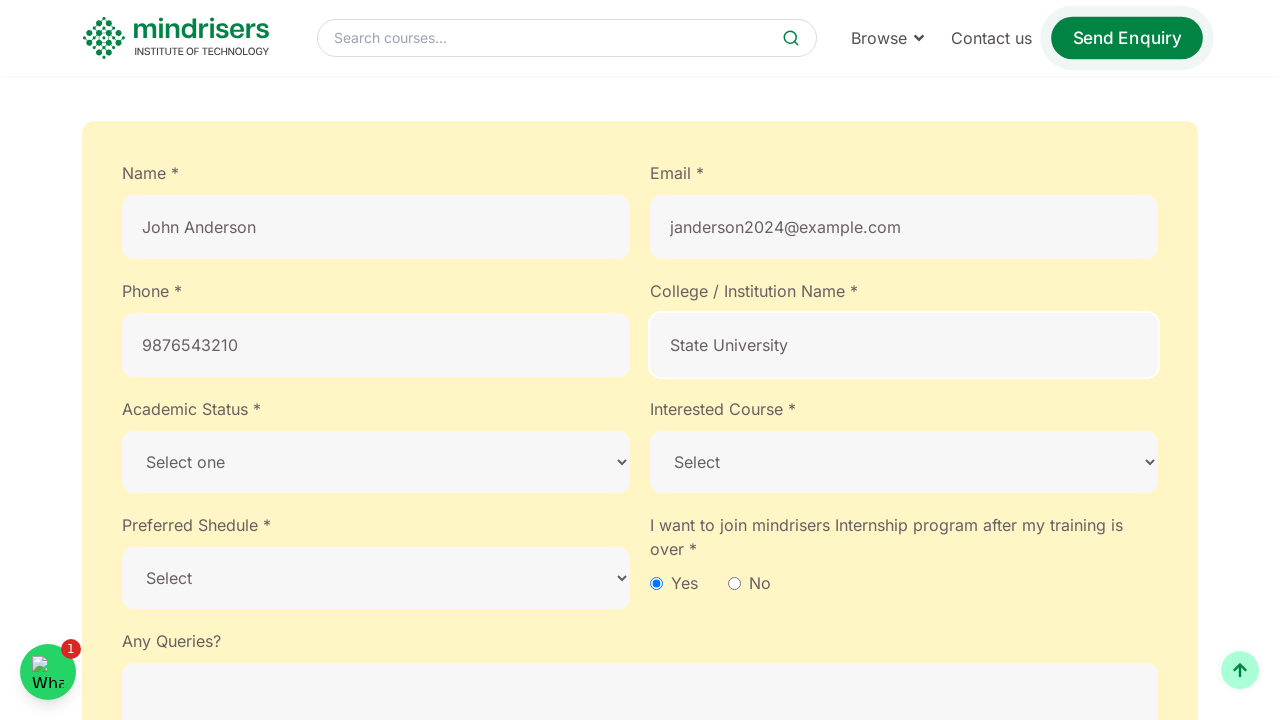